Tests basic browser interactions including scrolling, page refresh, opening new tabs, filling a form on httpbin.org, and navigating to multiple websites.

Starting URL: https://www.tthk.ee/

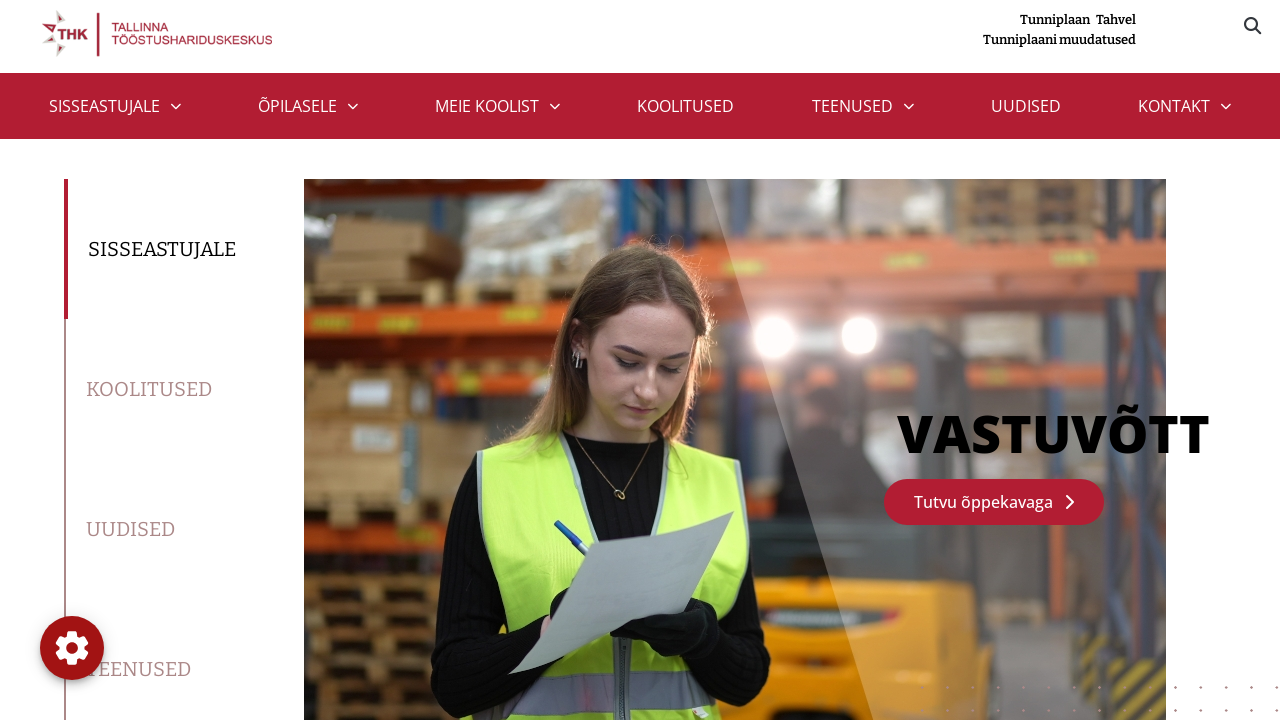

Scrolled down the page to 300px
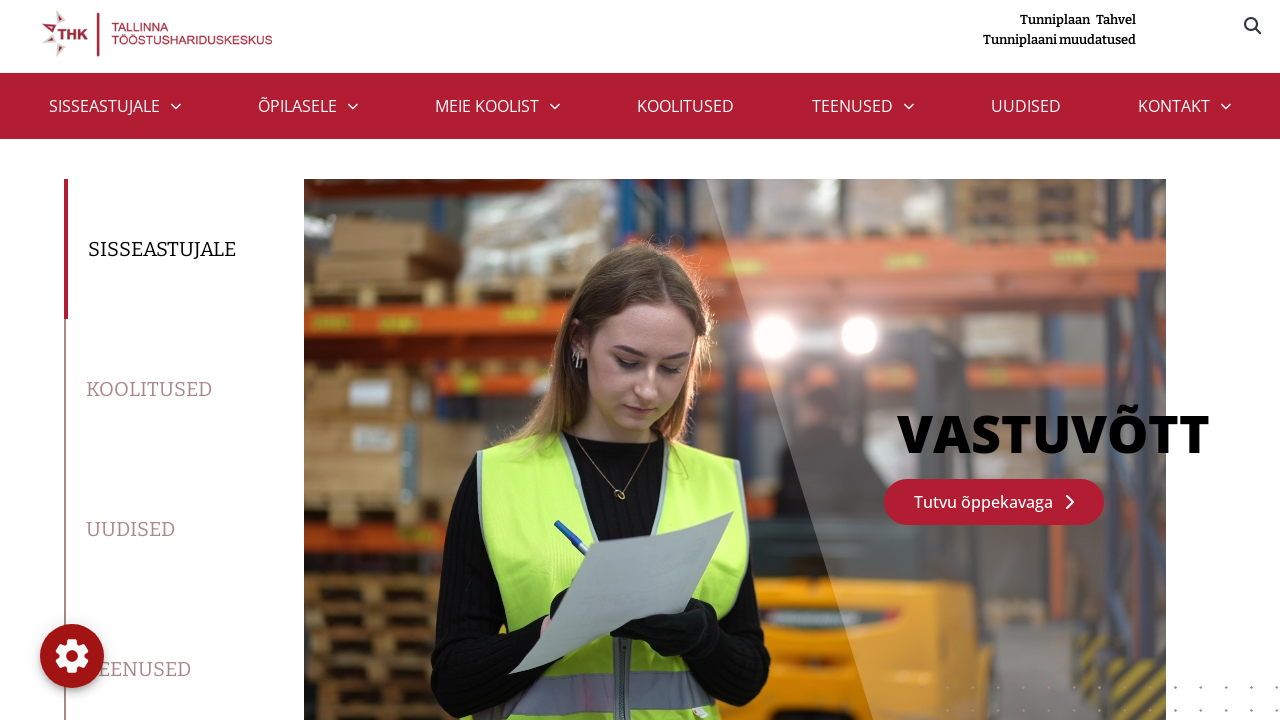

Scrolled back up to top of page
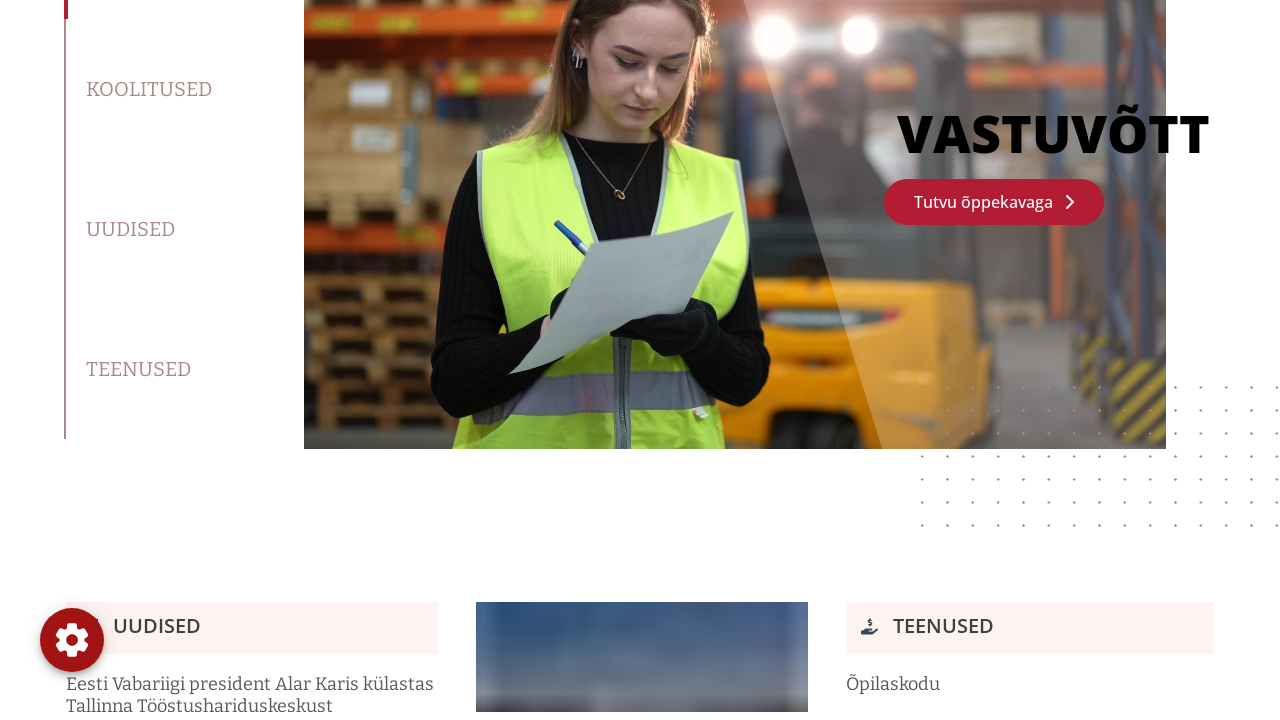

Refreshed the main page
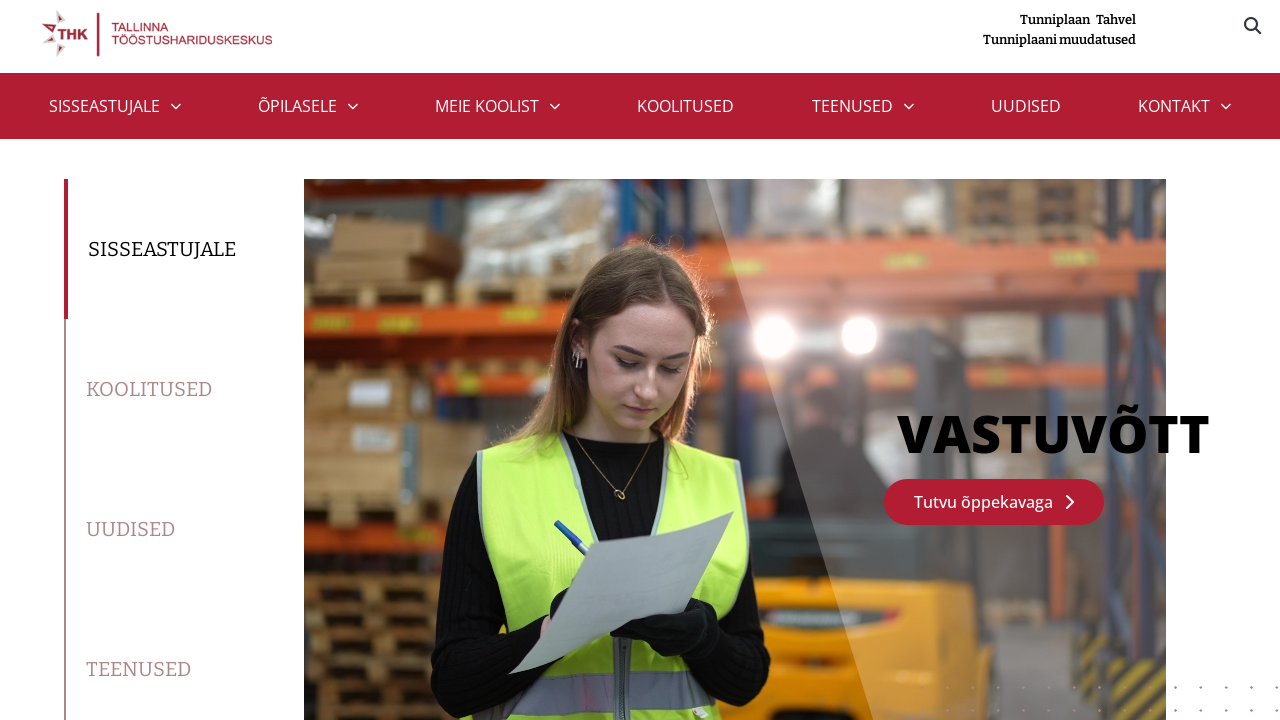

Opened a new tab/page
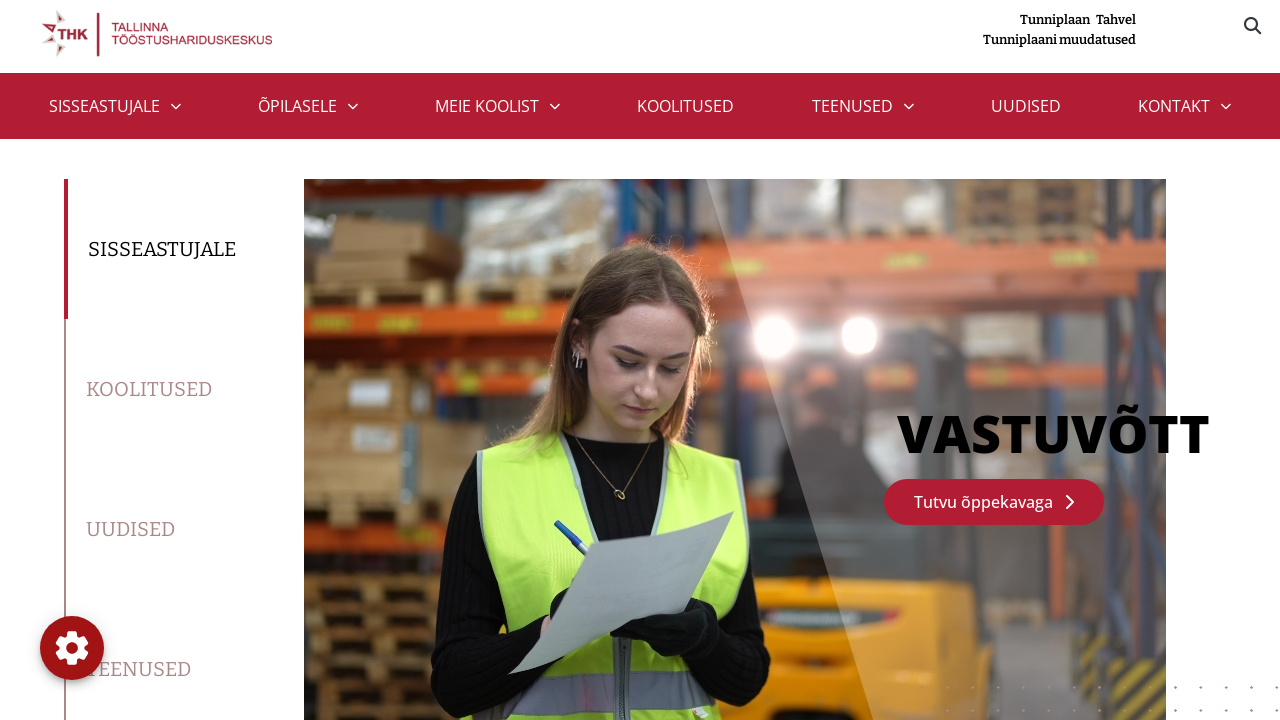

Navigated to httpbin.org form page
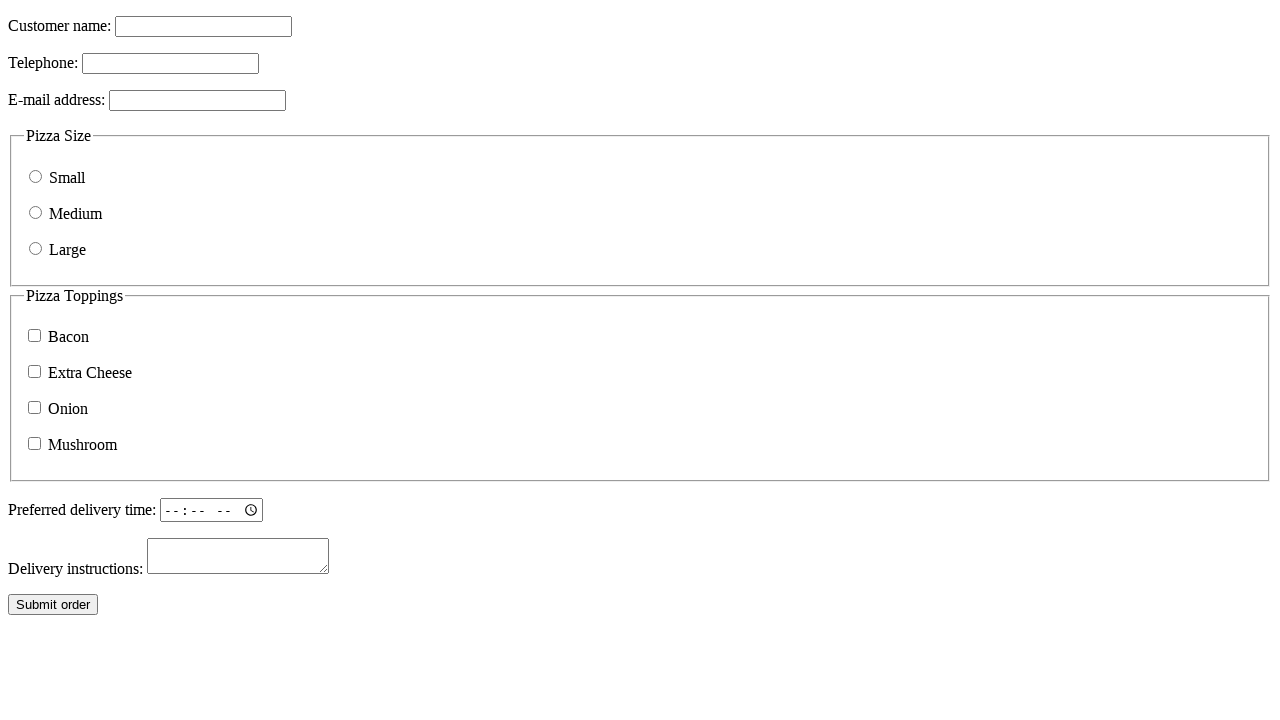

Filled customer name field with 'Test' on input[name='custname']
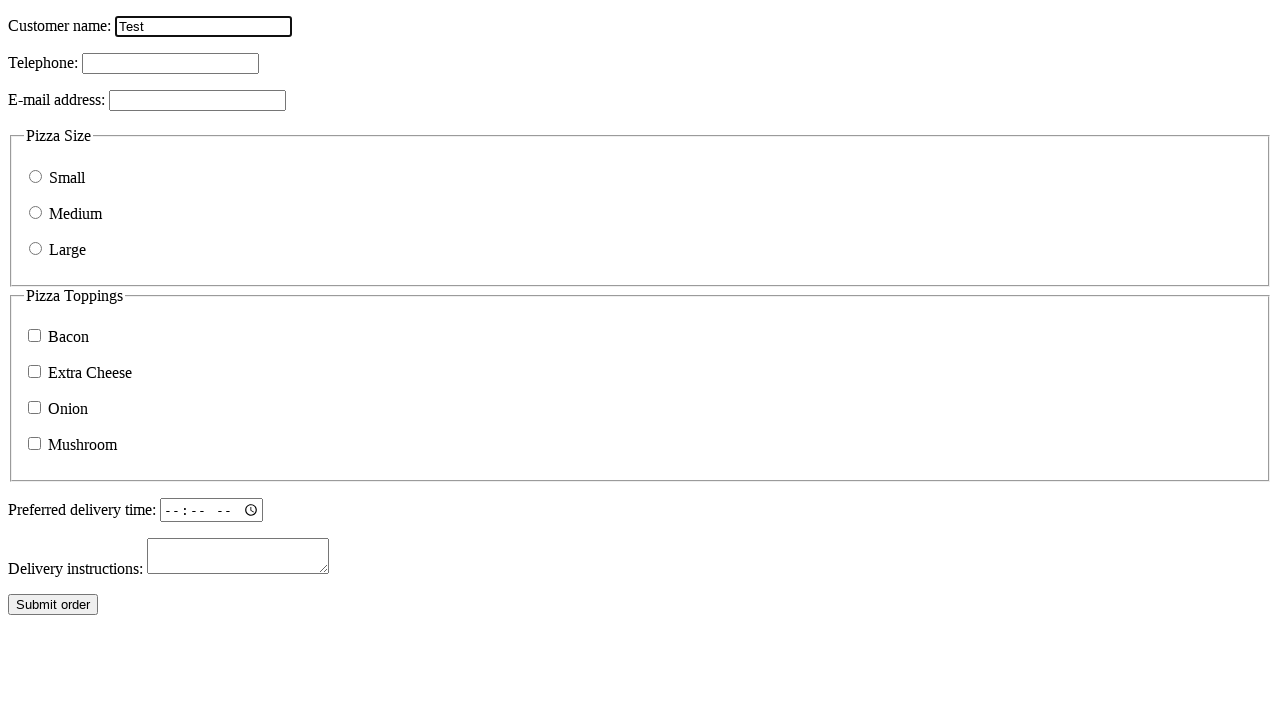

Filled telephone field with '123456789' on input[name='custtel']
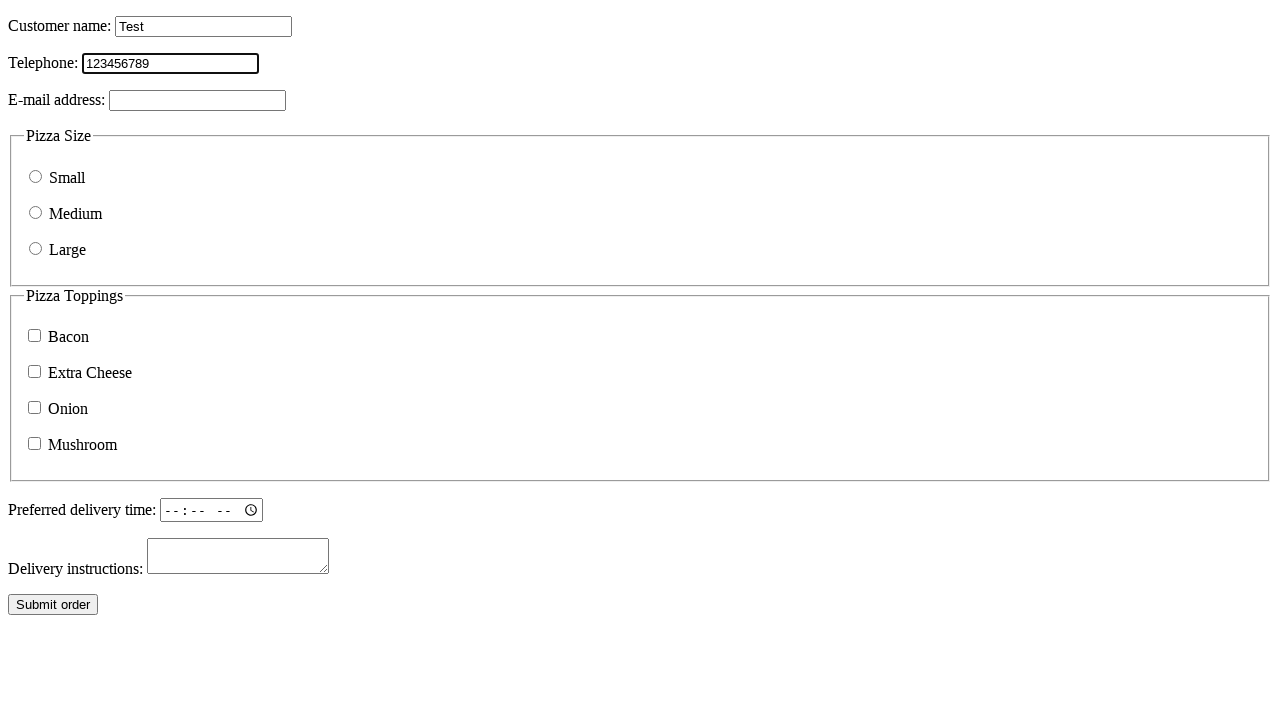

Filled email field with 'testuser247@example.com' on input[name='custemail']
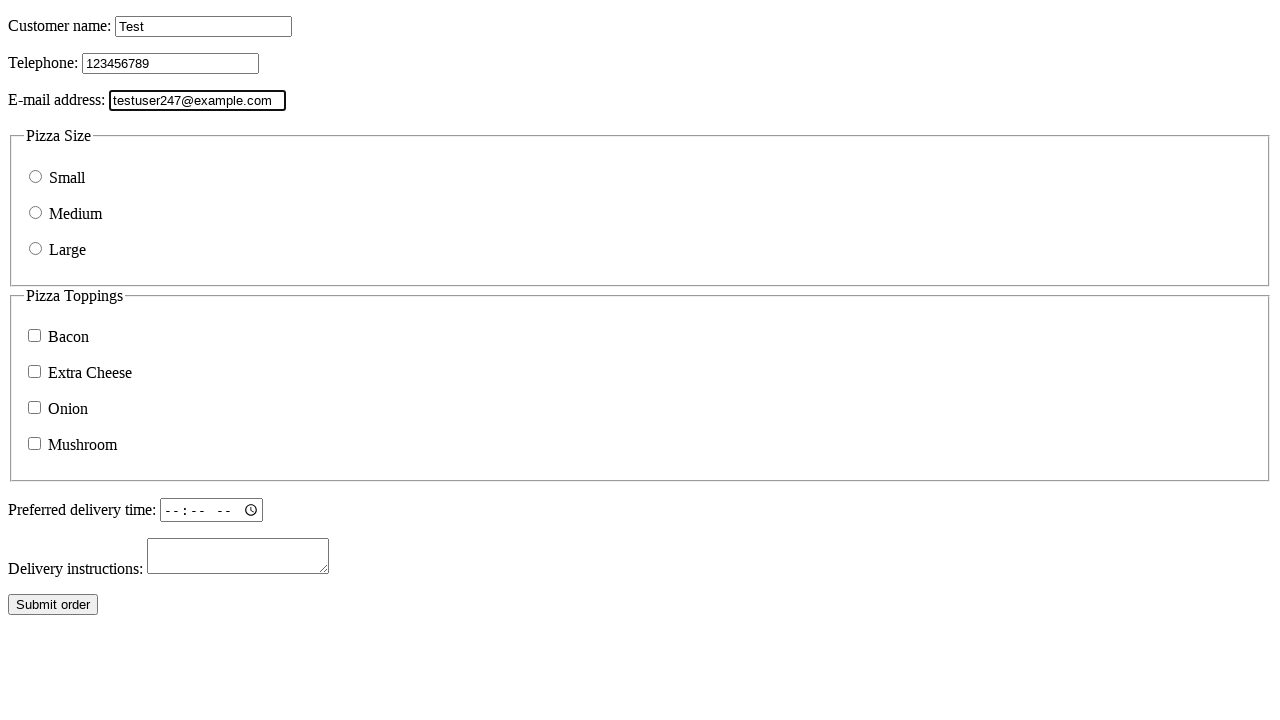

Refreshed the form page
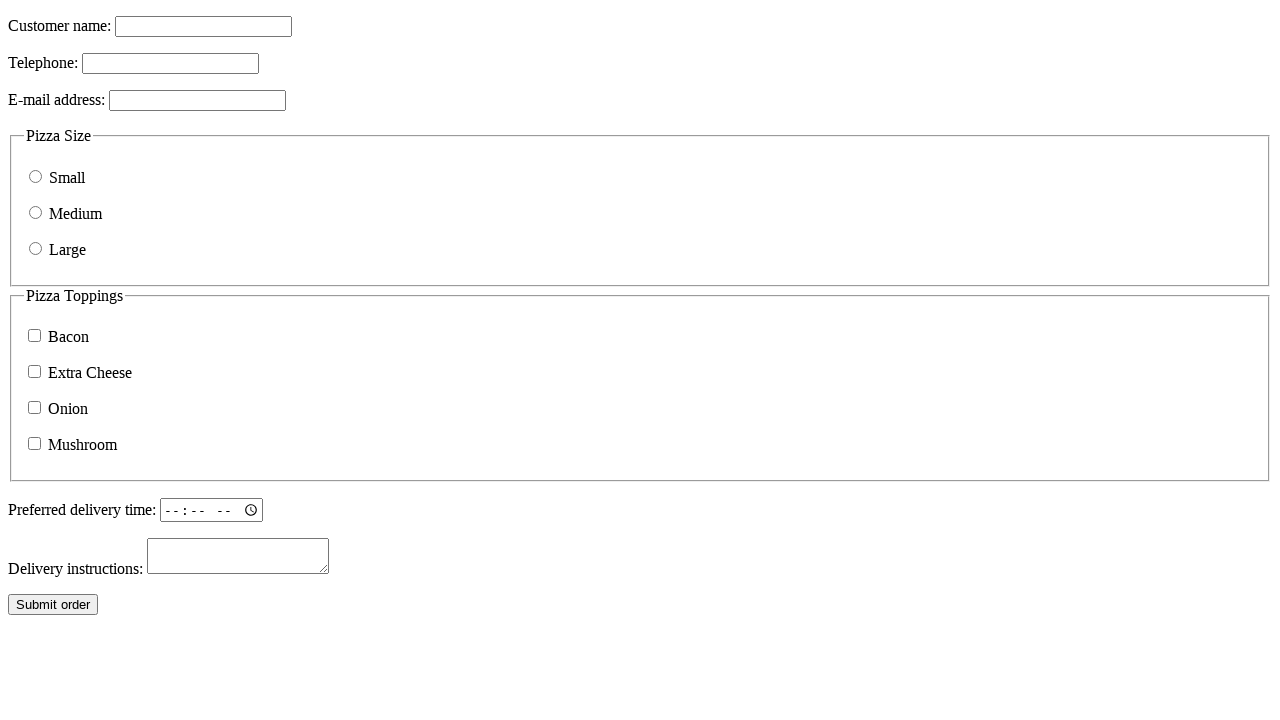

Navigated to davidlennuk23.thkit.ee
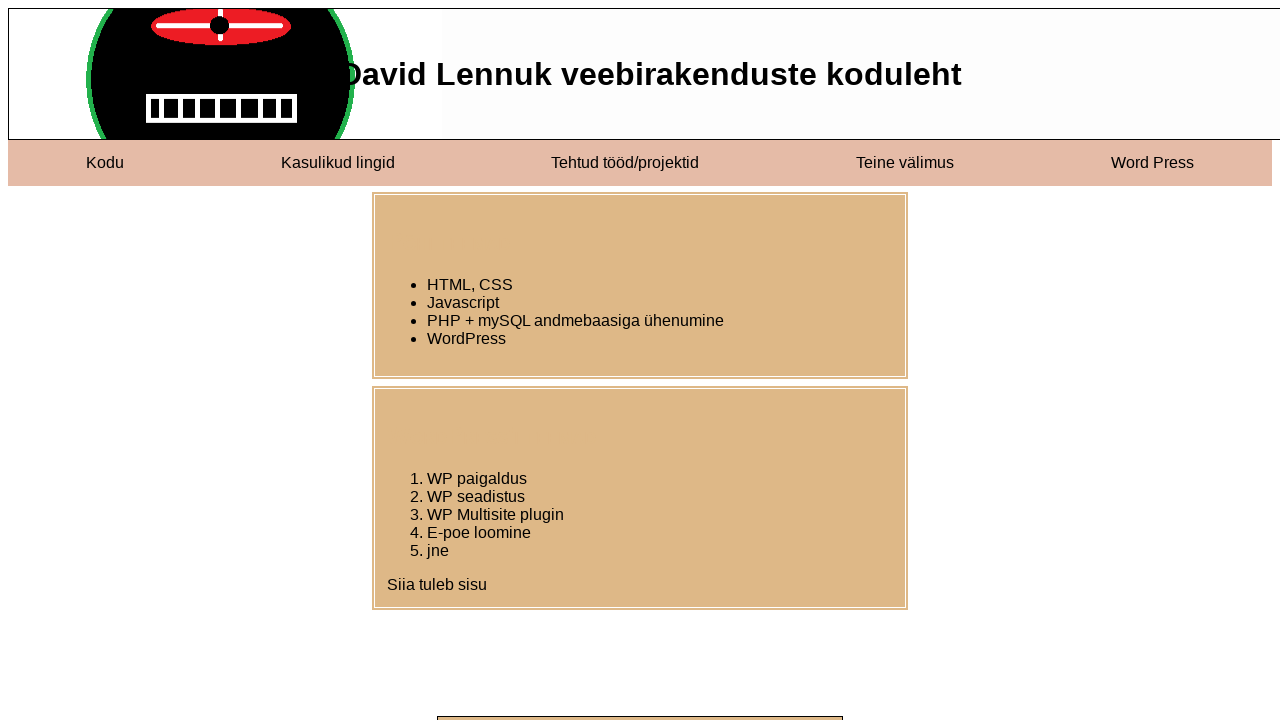

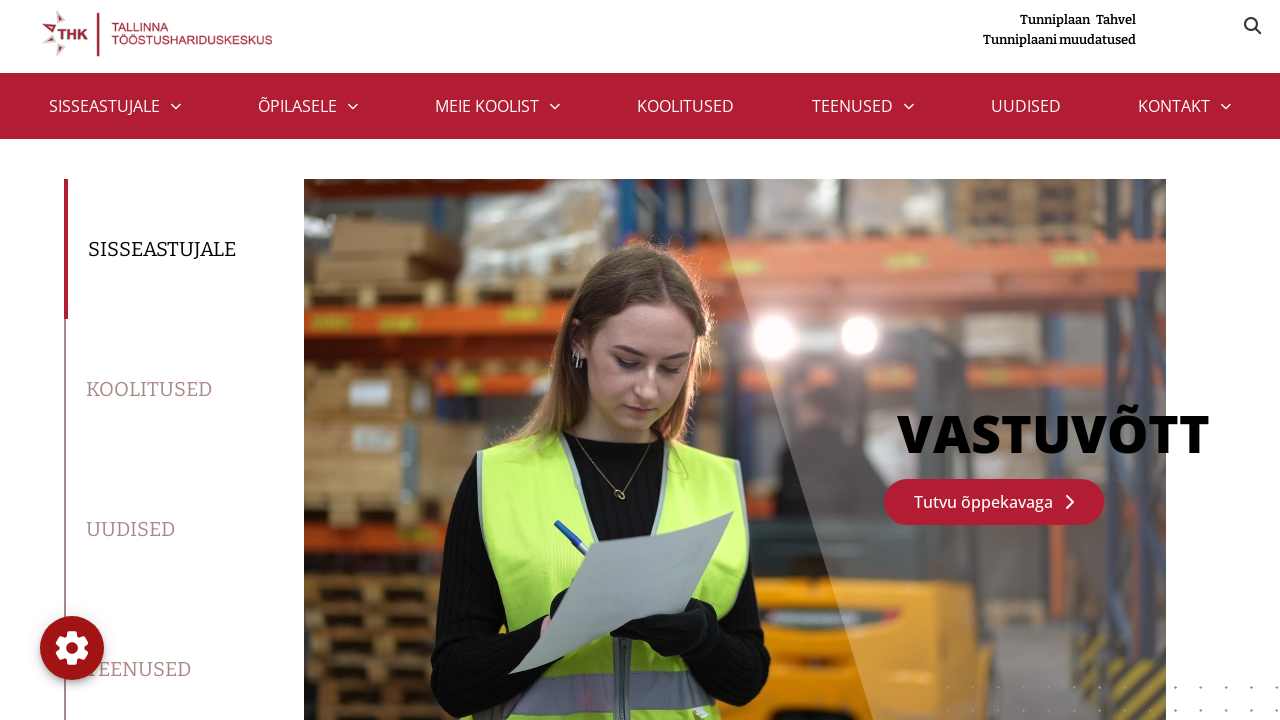